Tests e-commerce functionality by searching for specific vegetables, adding them to cart, and proceeding to checkout

Starting URL: https://rahulshettyacademy.com/seleniumPractise/#/

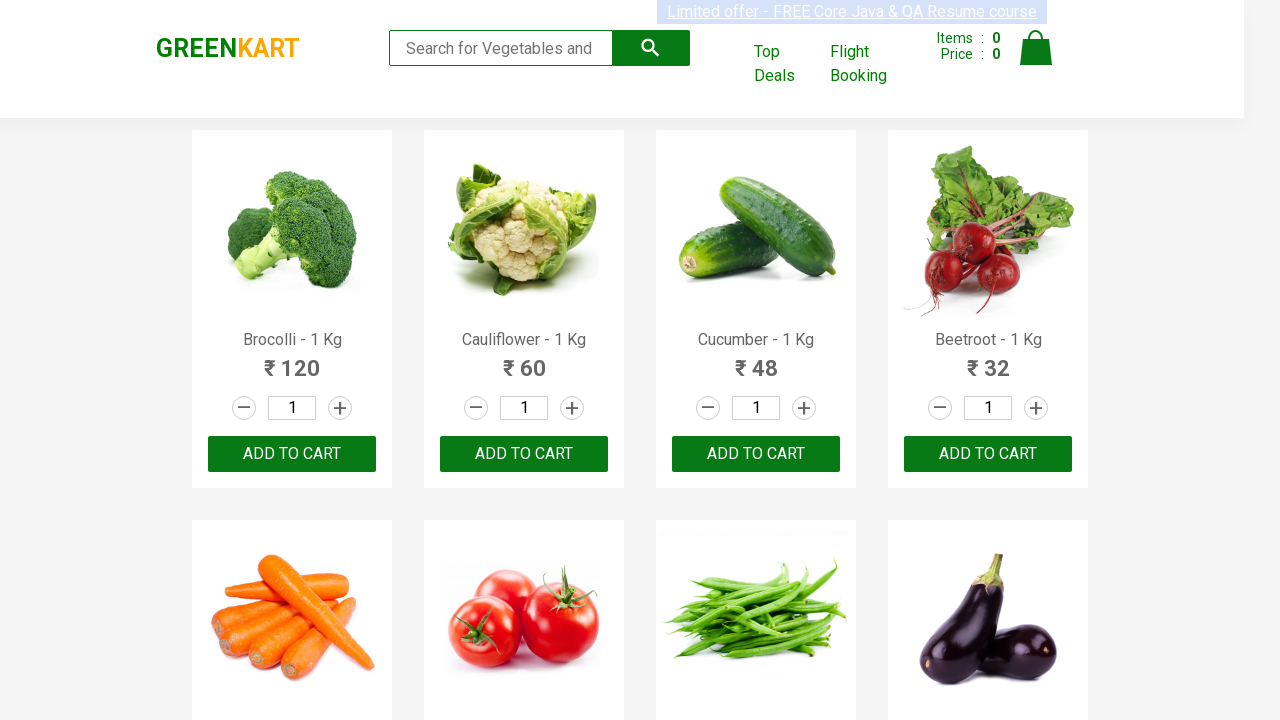

Retrieved all product names from the page
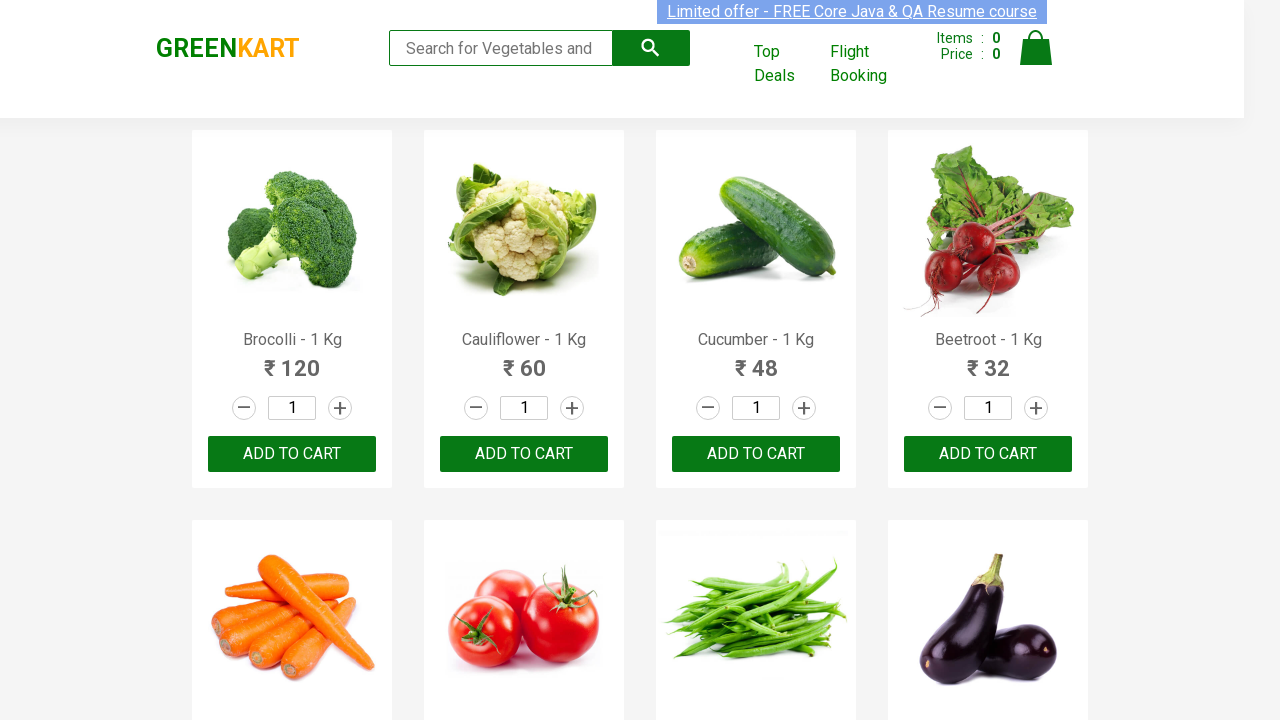

Defined target vegetables list: Brocolli, Beans, Potato
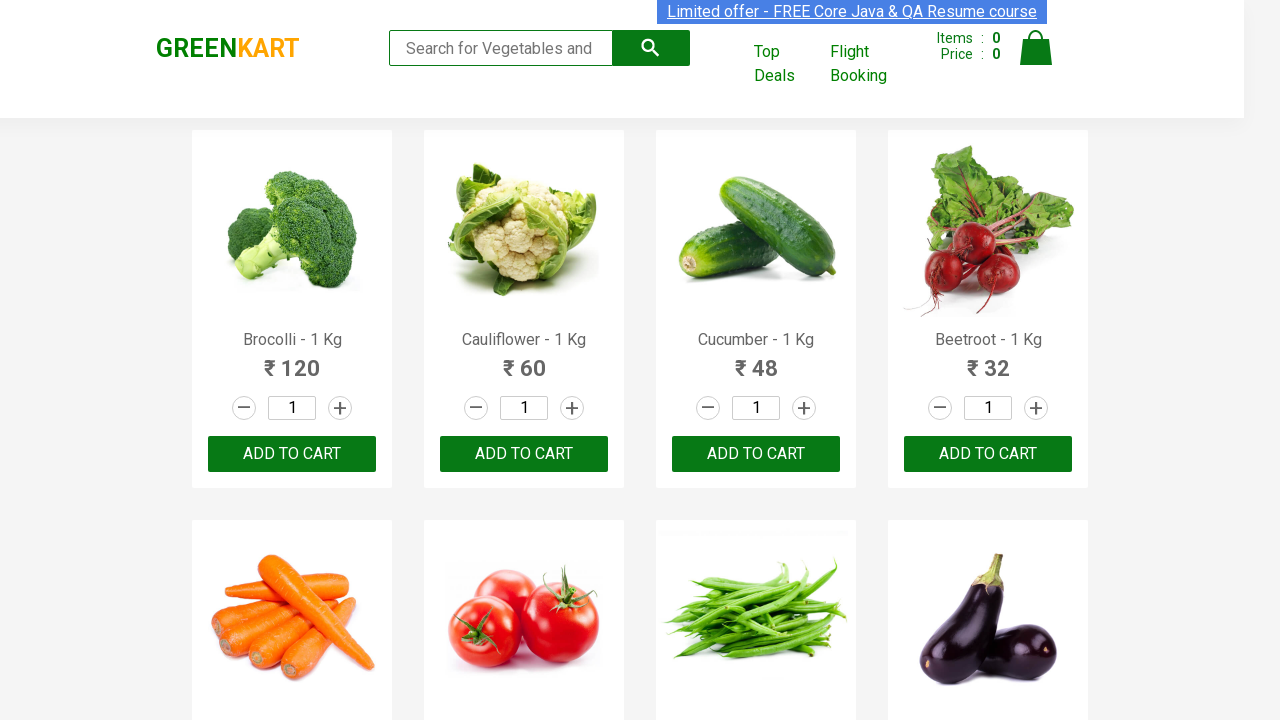

Retrieved vegetable text at index 0: Brocolli - 1 Kg
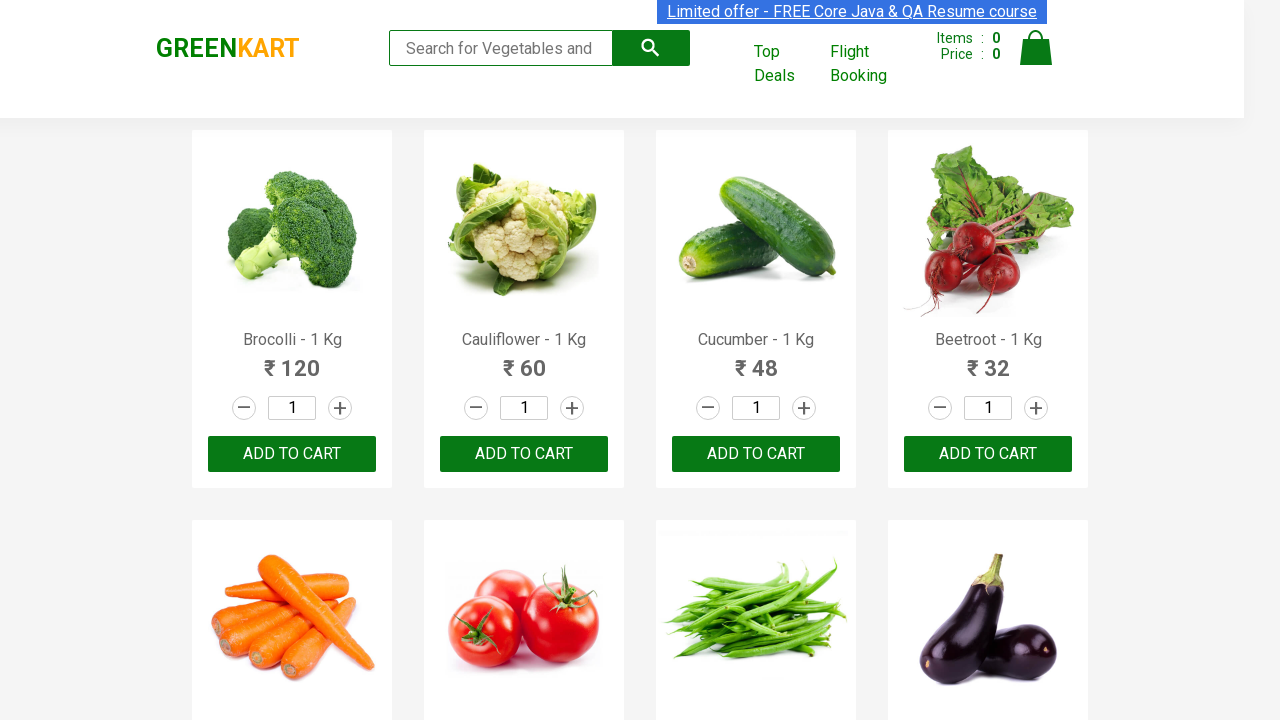

Parsed vegetable name: Brocolli
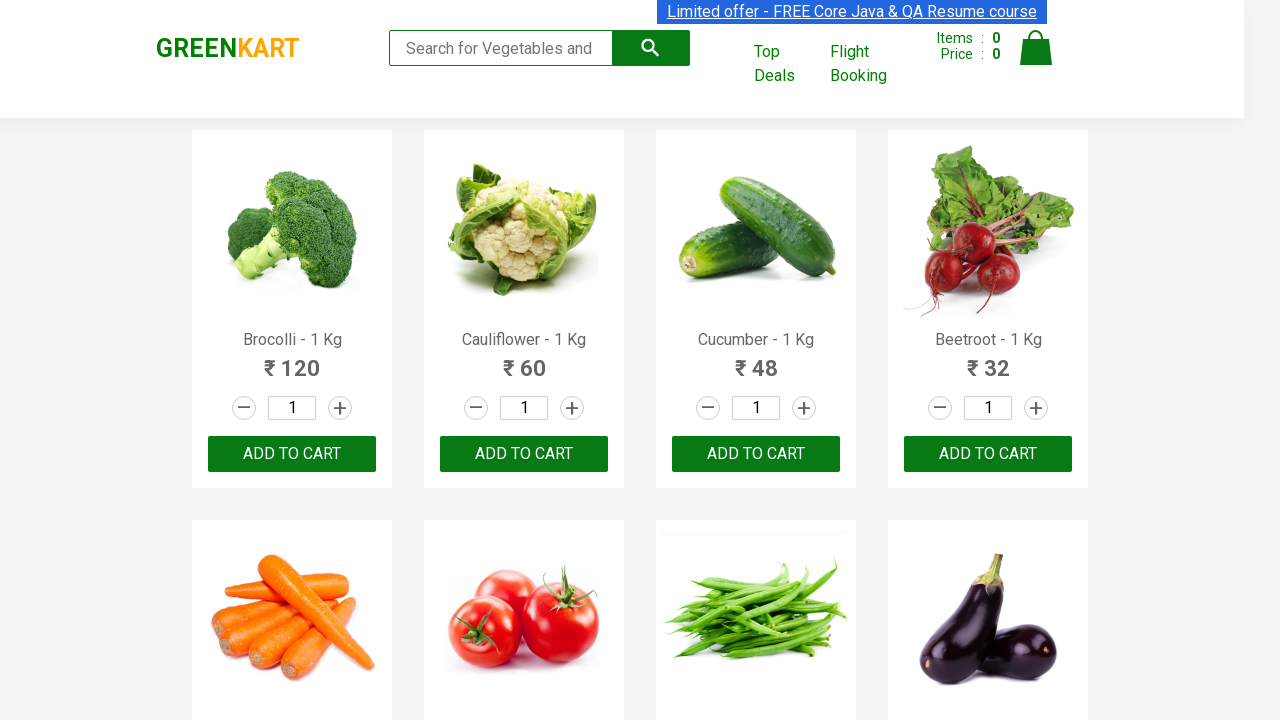

Clicked Add to Cart button for Brocolli at (292, 454) on .product-action button >> nth=0
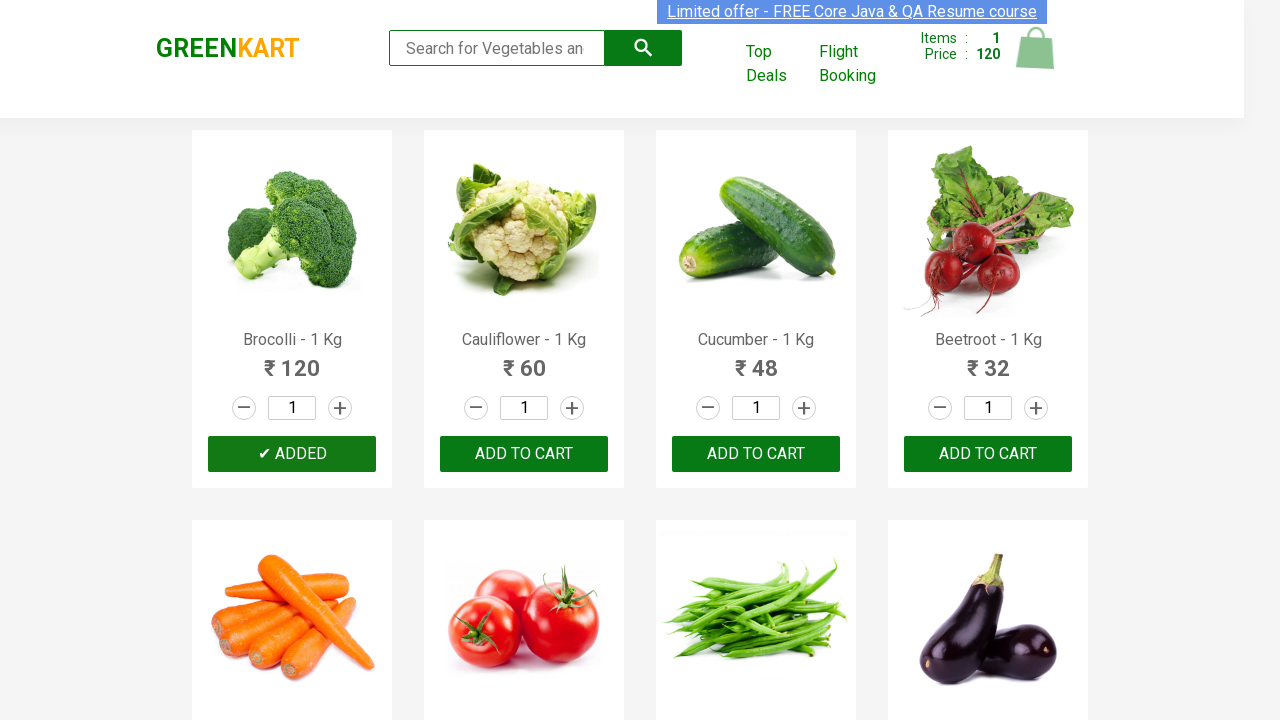

Retrieved vegetable text at index 1: Brocolli - 1 Kg
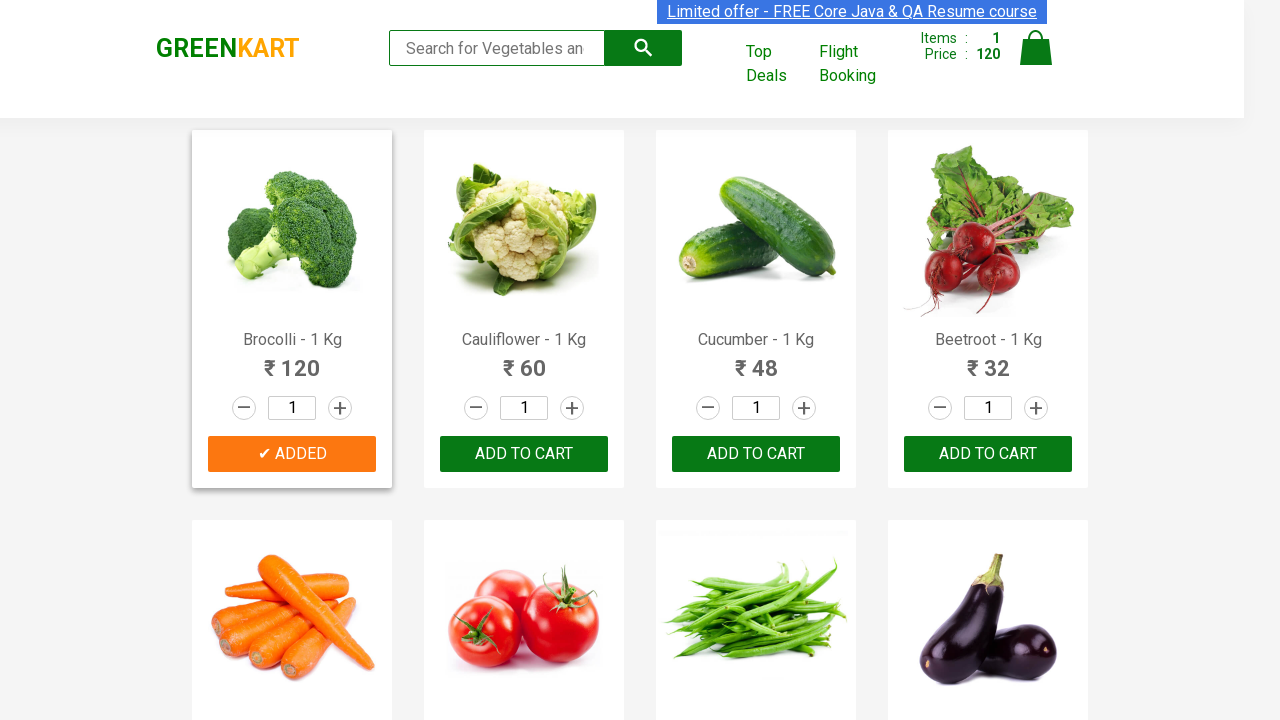

Parsed vegetable name: Brocolli
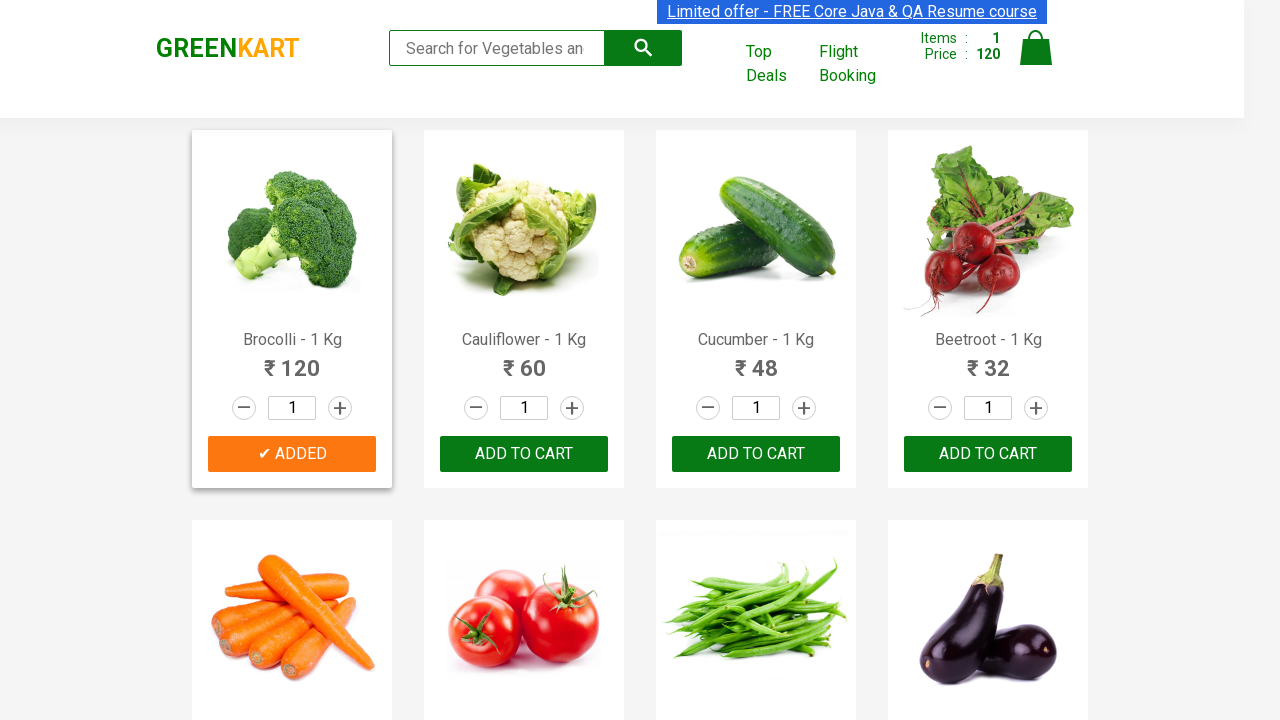

Clicked Add to Cart button for Brocolli at (524, 454) on .product-action button >> nth=1
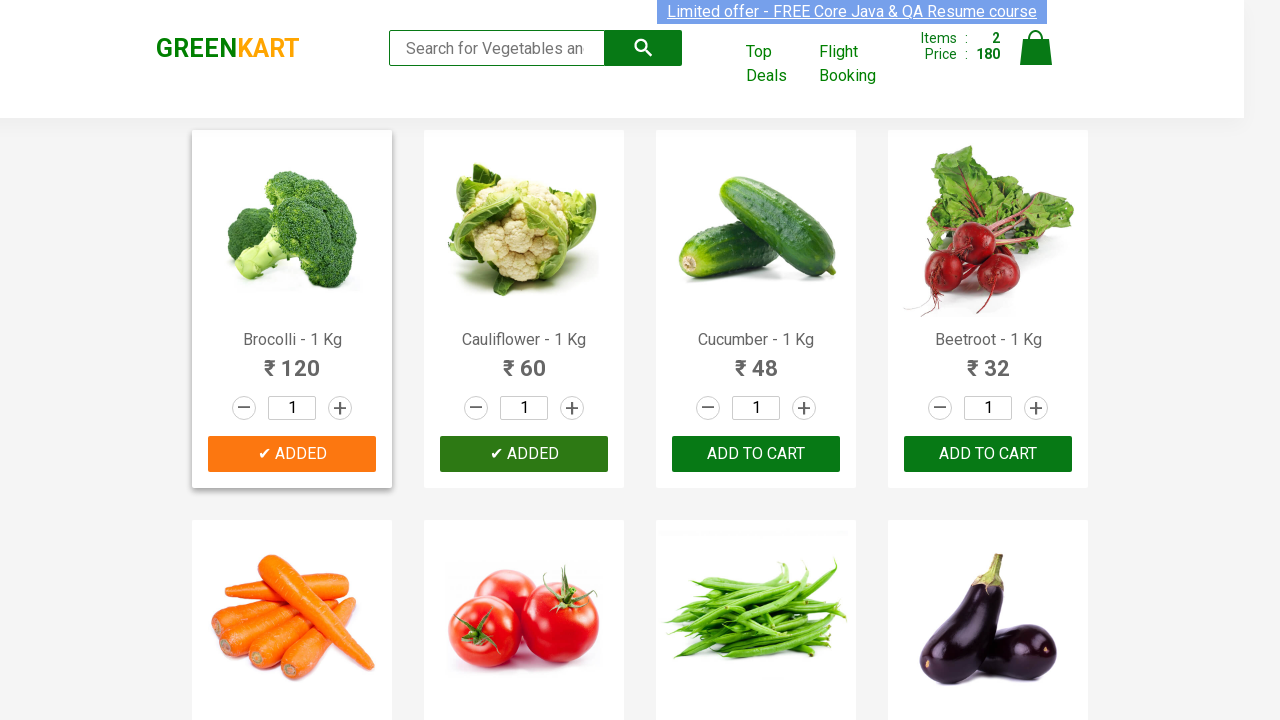

Retrieved vegetable text at index 2: Brocolli - 1 Kg
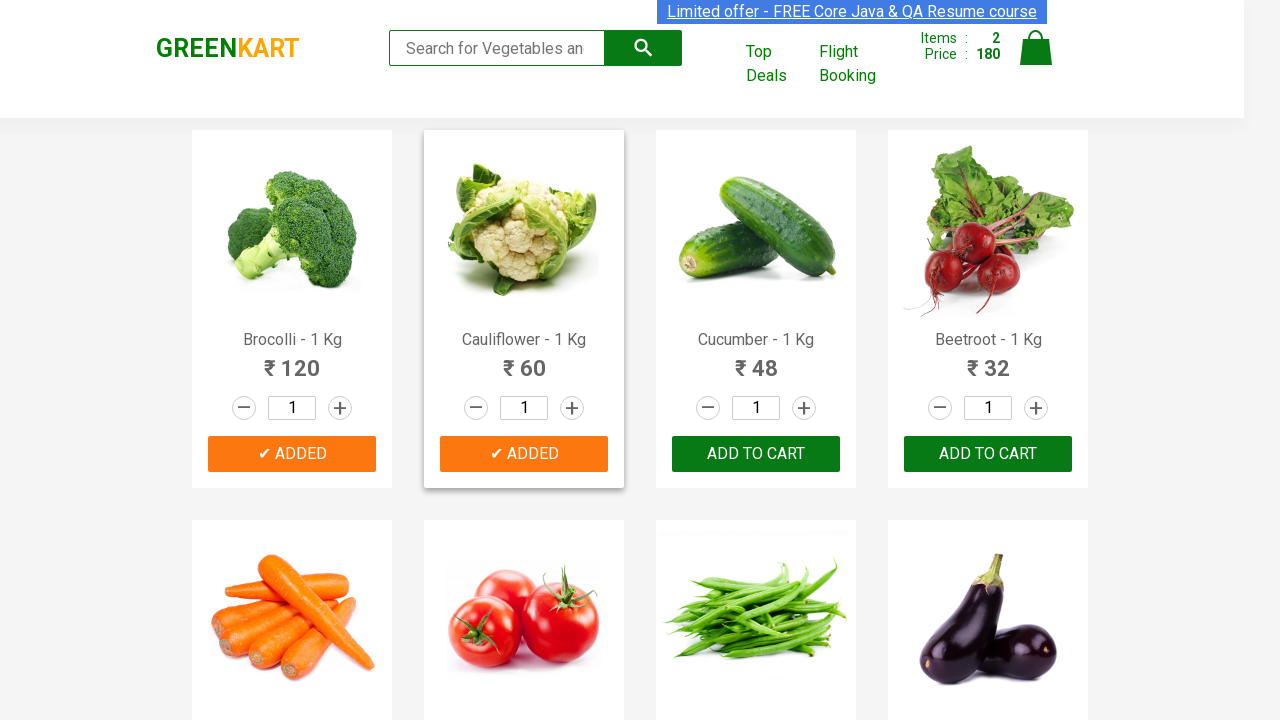

Parsed vegetable name: Brocolli
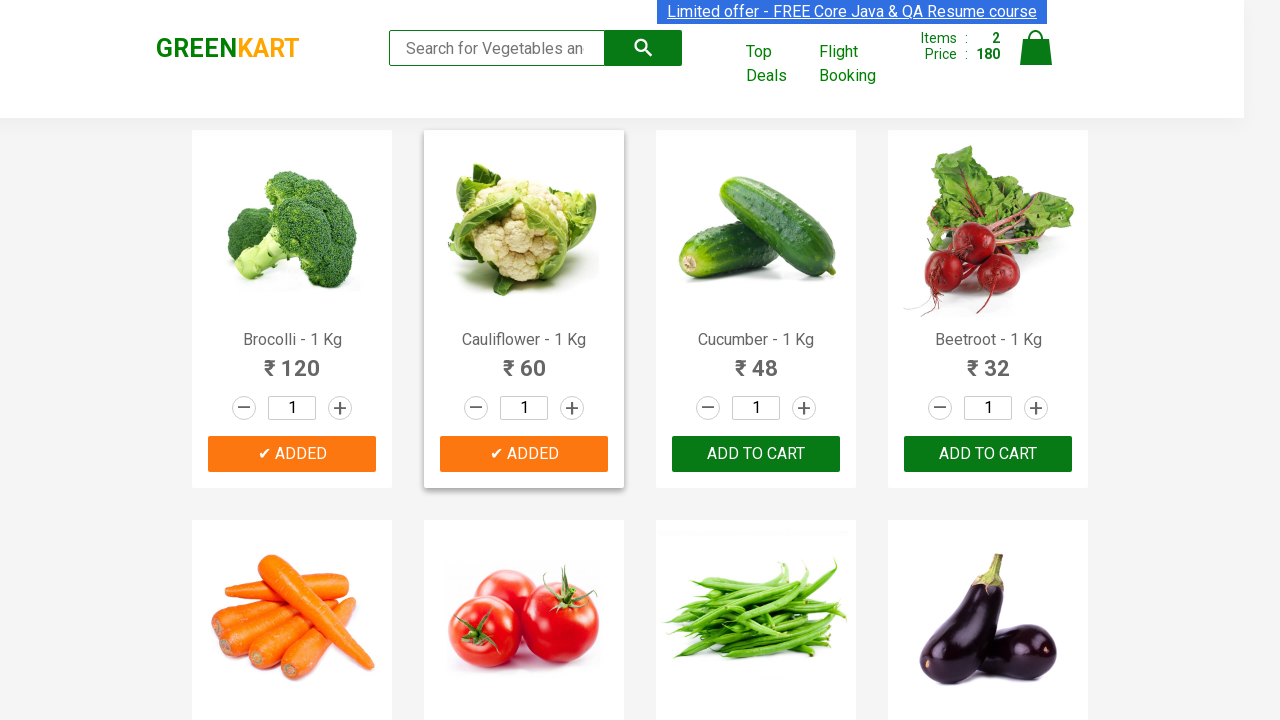

Clicked Add to Cart button for Brocolli at (756, 454) on .product-action button >> nth=2
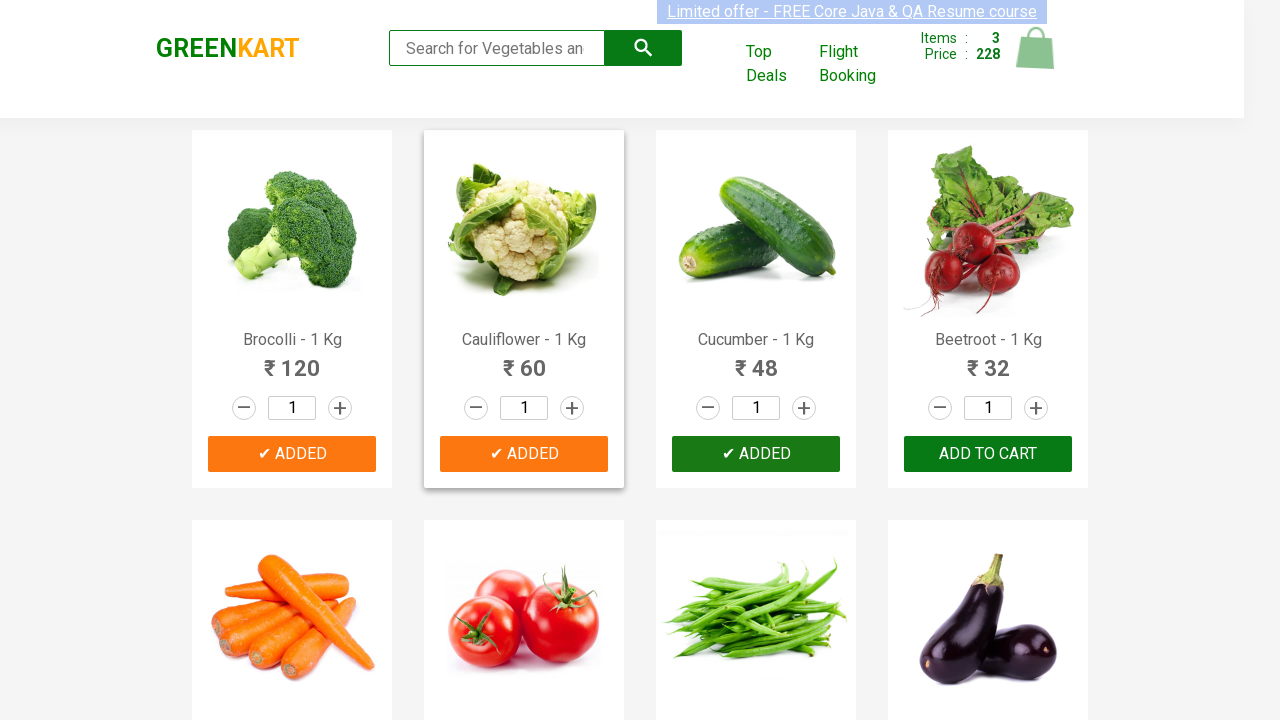

All target vegetables have been added to cart
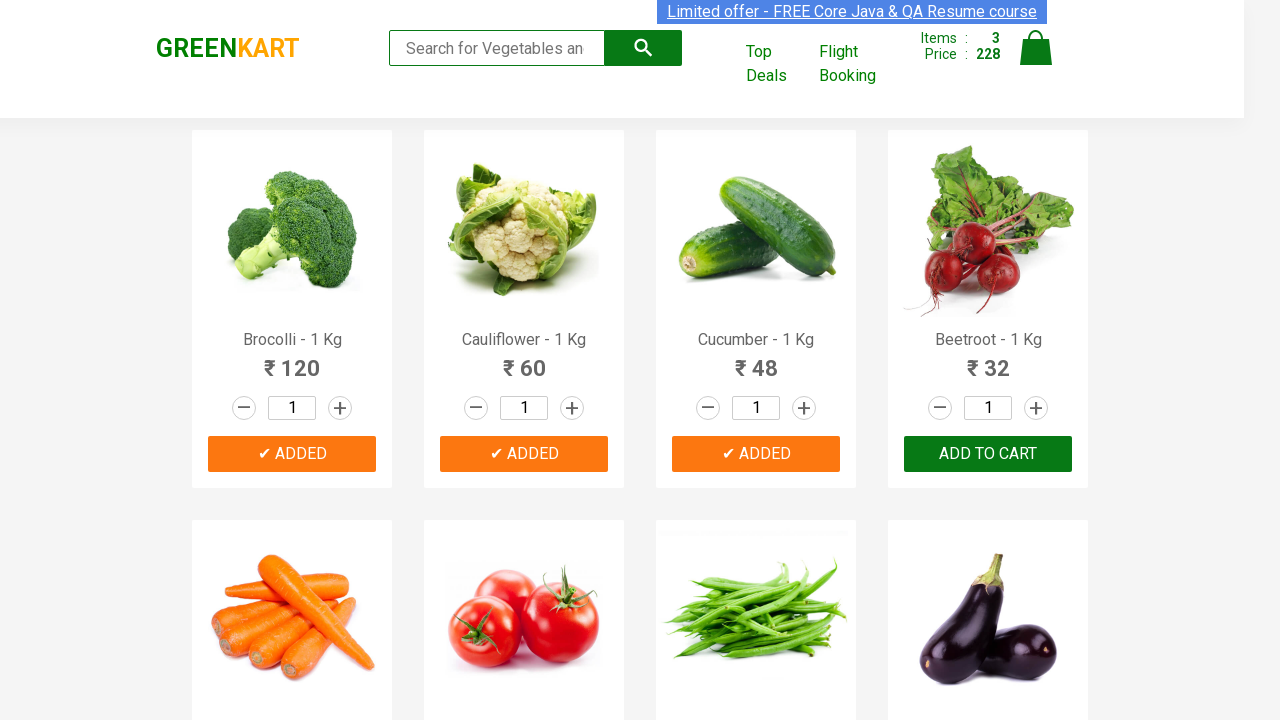

Clicked on cart icon to open cart at (1036, 59) on .cart-icon
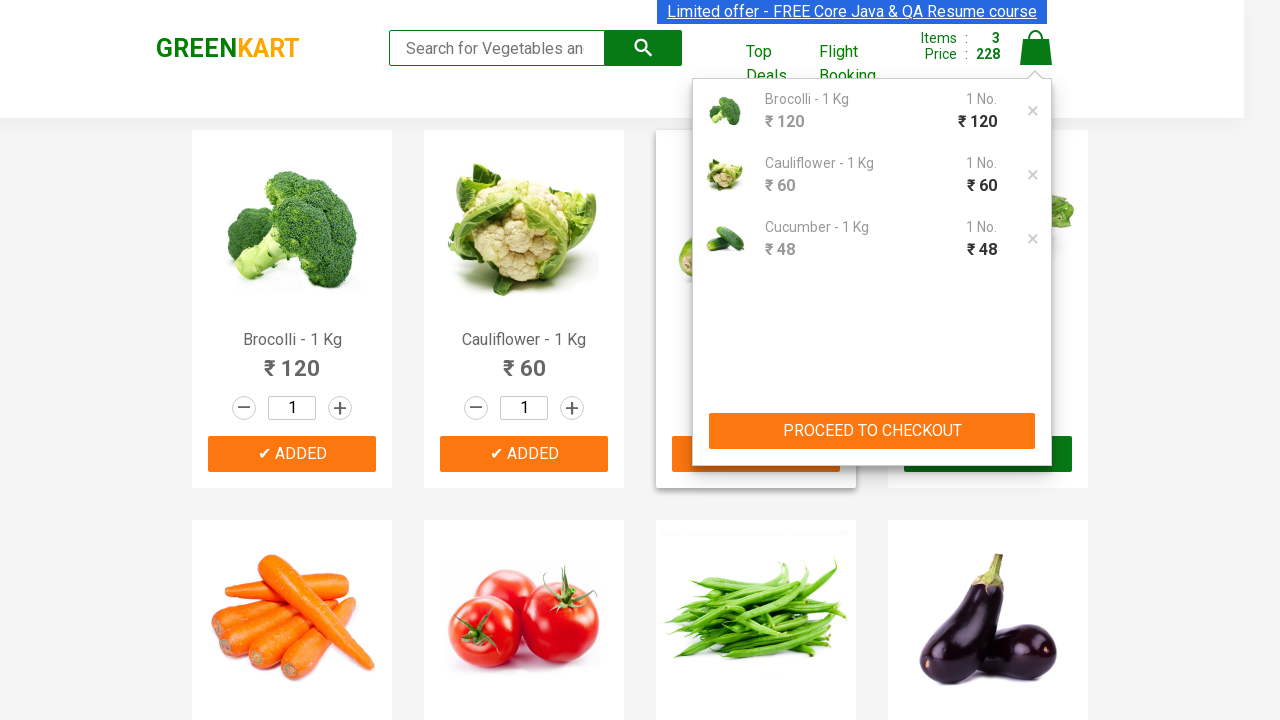

Clicked Proceed to Checkout button at (872, 431) on .cart-preview.active .action-block button
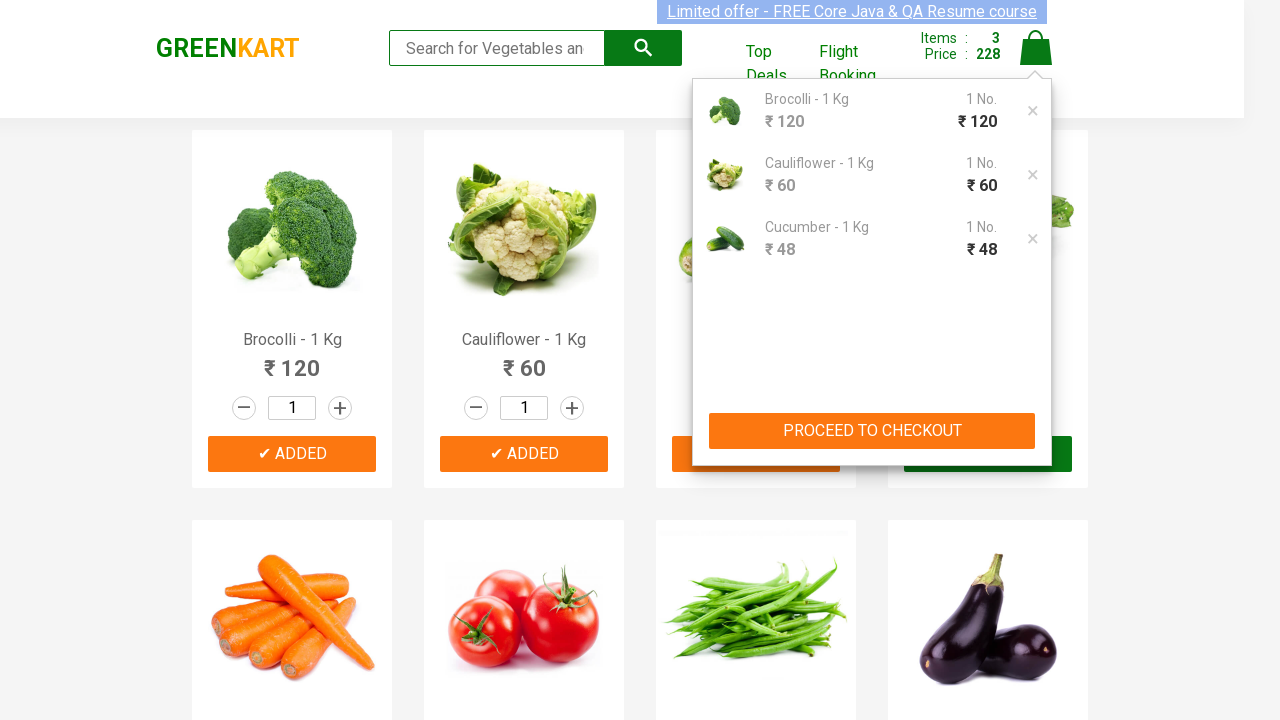

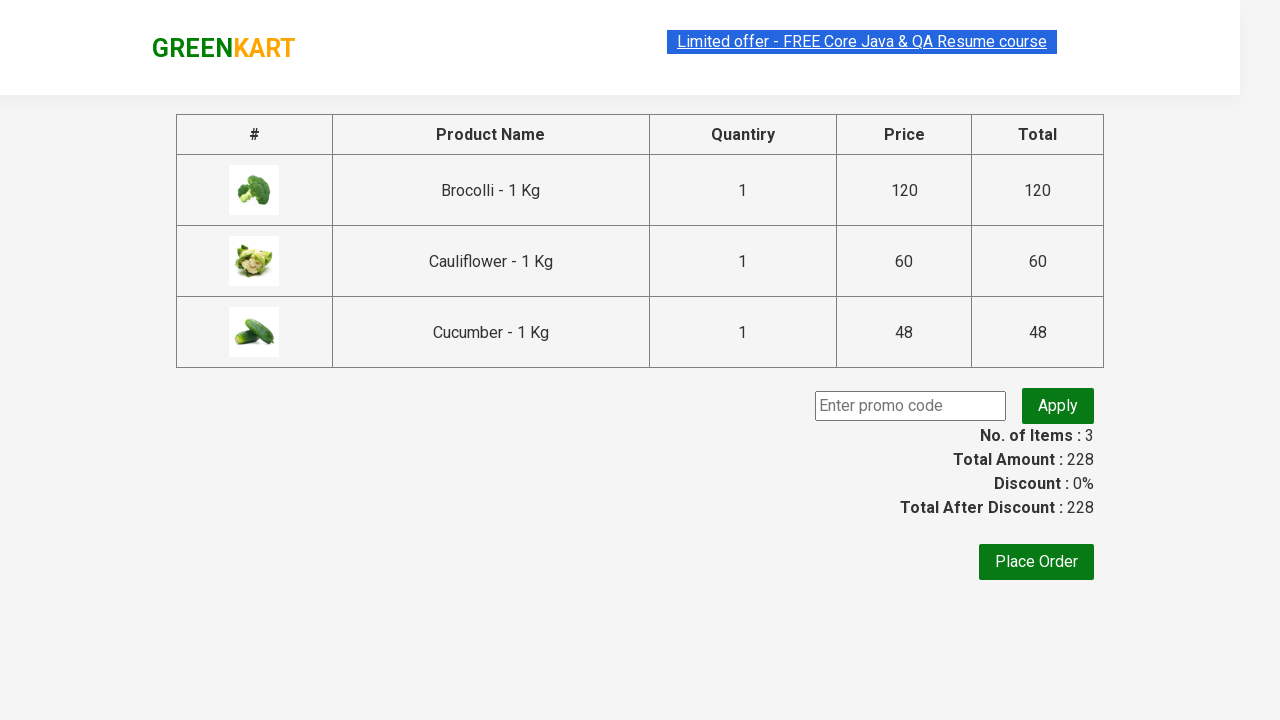